Tests that edits are cancelled when pressing Escape key

Starting URL: https://demo.playwright.dev/todomvc

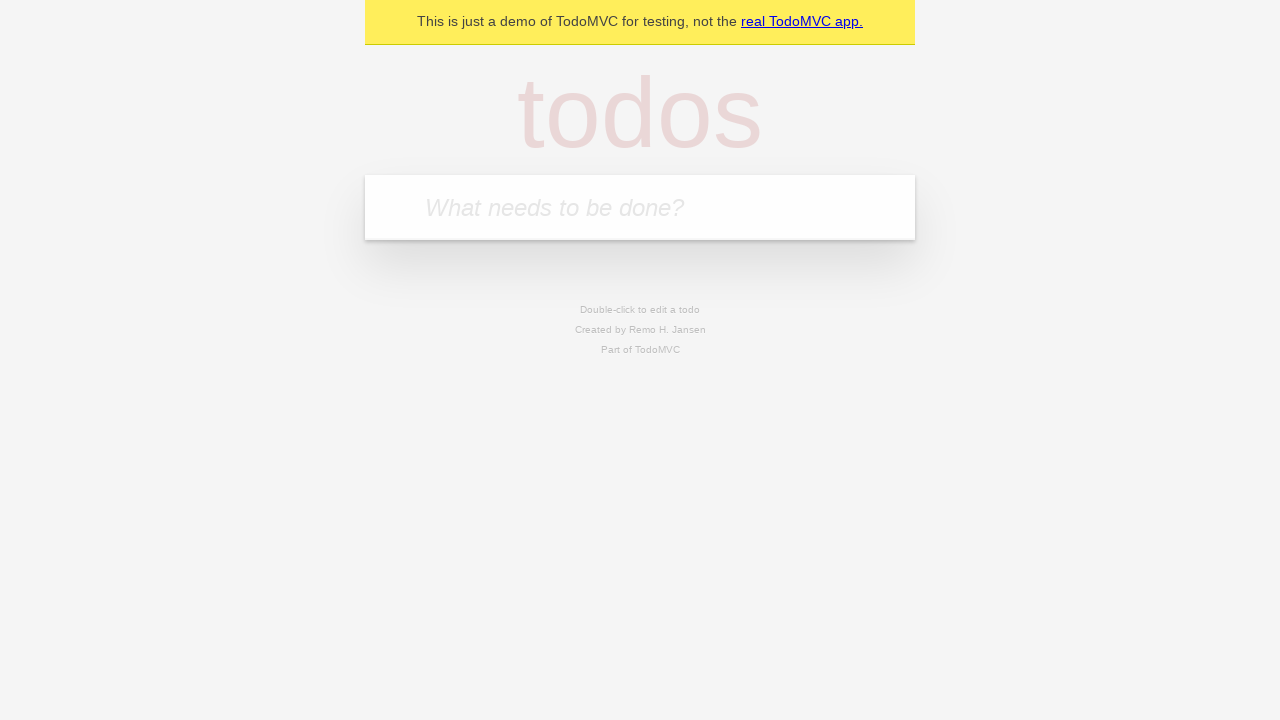

Filled new todo input with 'buy some cheese' on internal:attr=[placeholder="What needs to be done?"i]
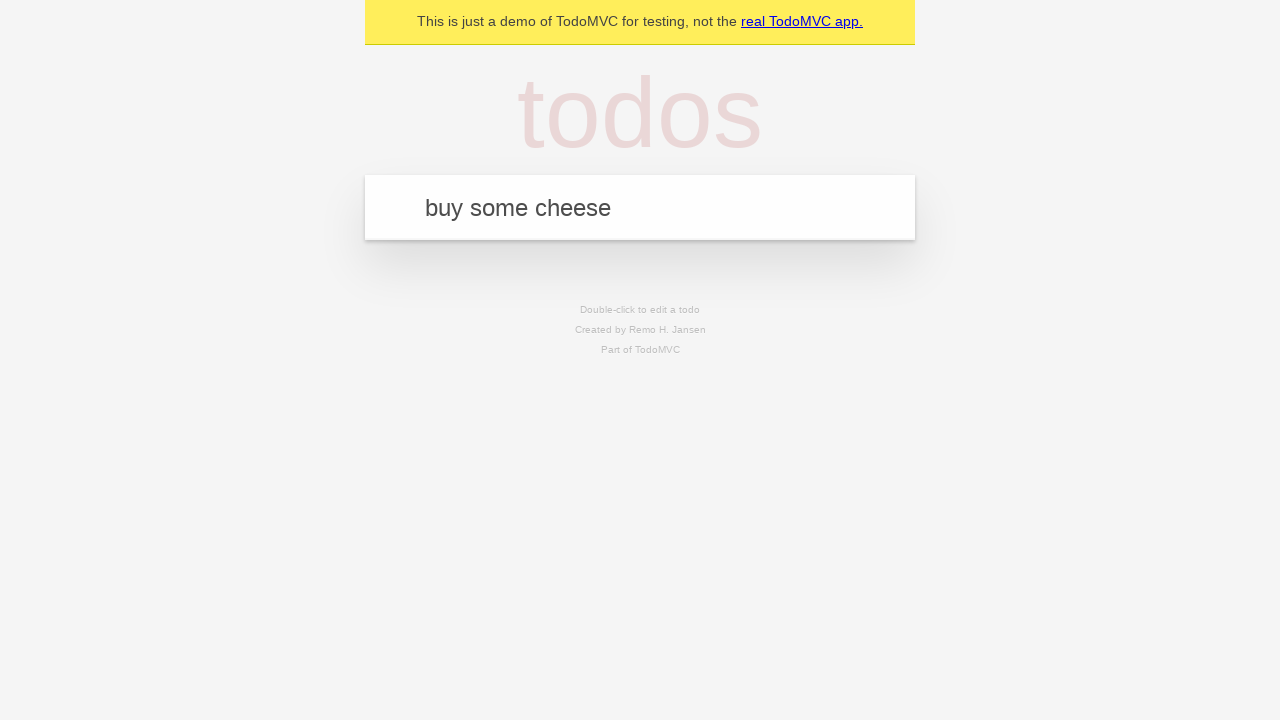

Pressed Enter to create todo 'buy some cheese' on internal:attr=[placeholder="What needs to be done?"i]
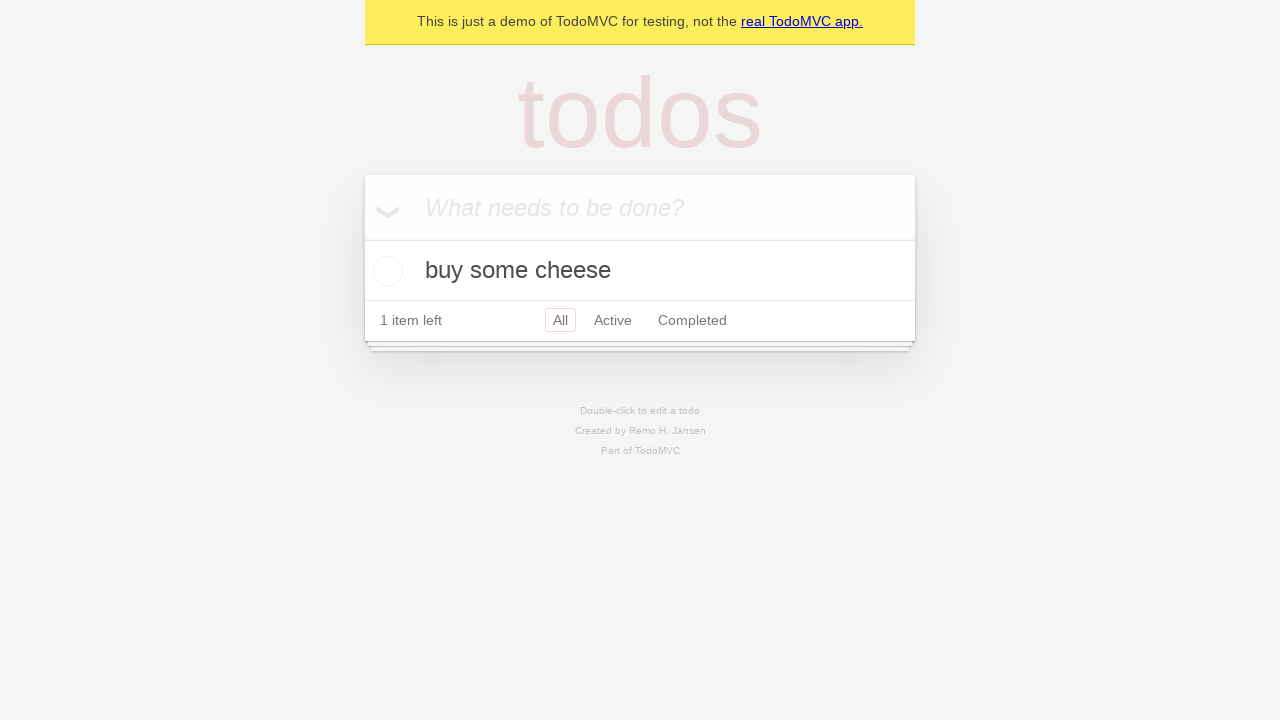

Filled new todo input with 'feed the cat' on internal:attr=[placeholder="What needs to be done?"i]
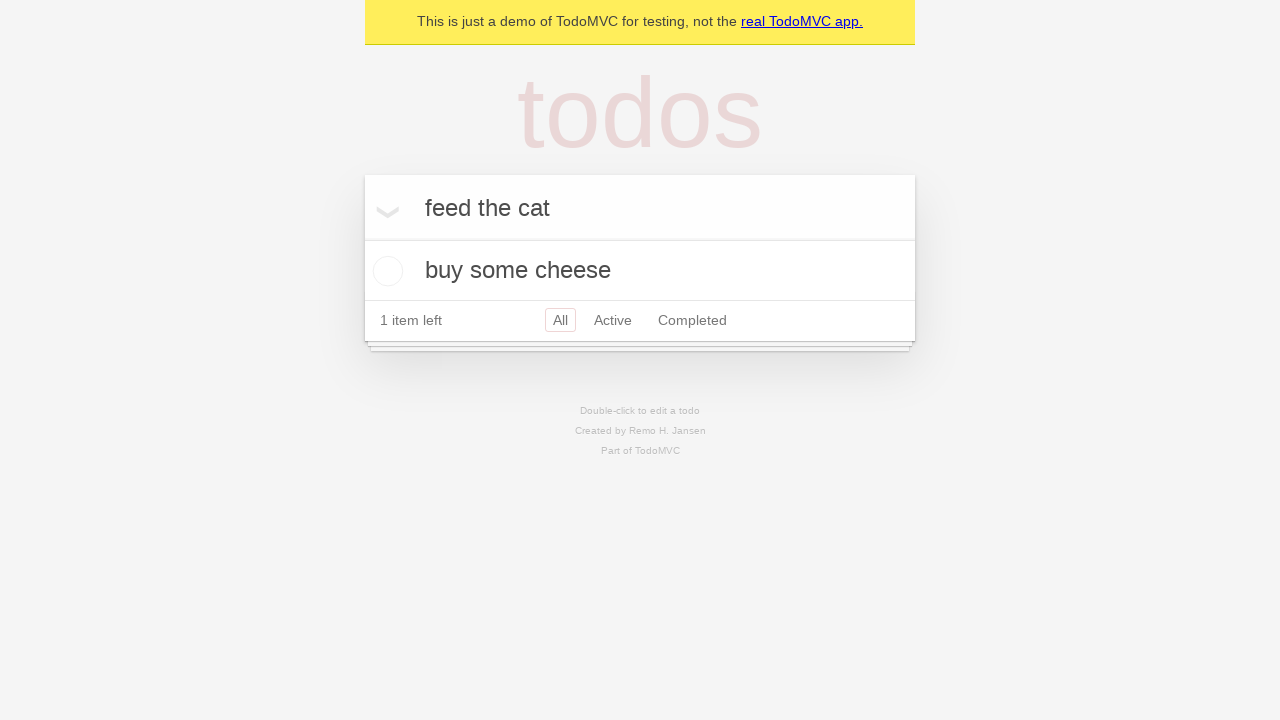

Pressed Enter to create todo 'feed the cat' on internal:attr=[placeholder="What needs to be done?"i]
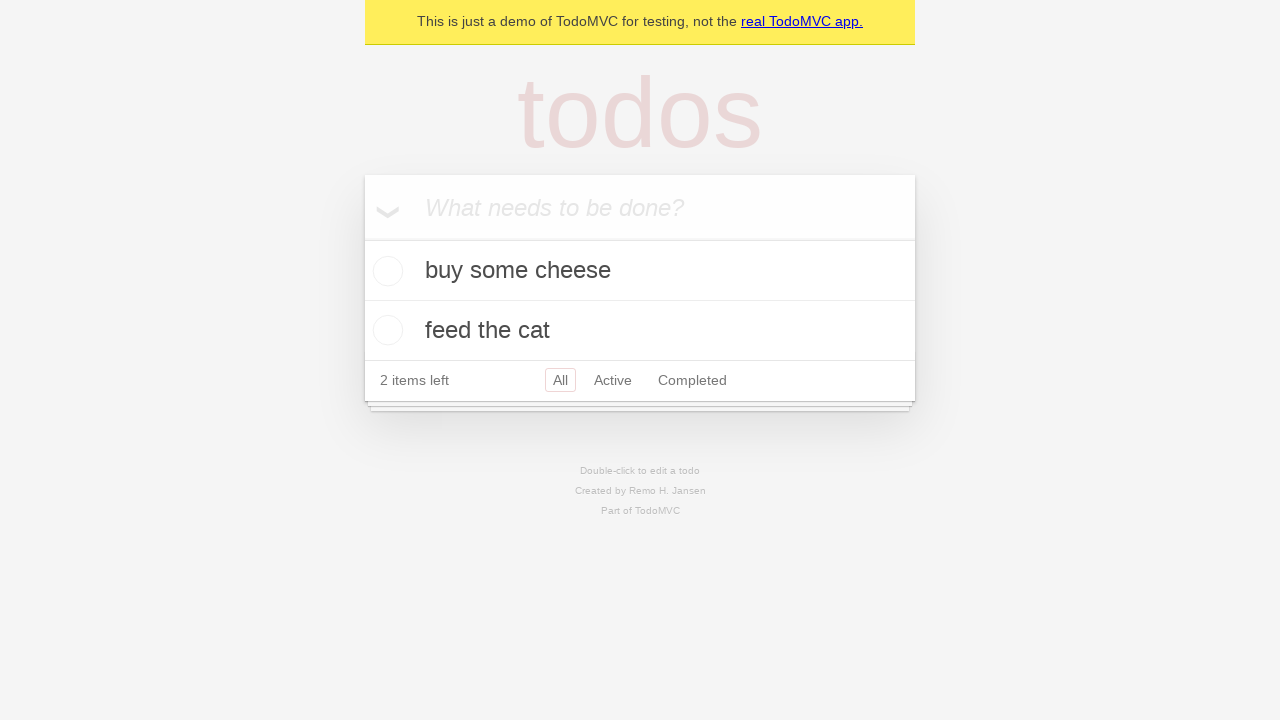

Filled new todo input with 'book a doctors appointment' on internal:attr=[placeholder="What needs to be done?"i]
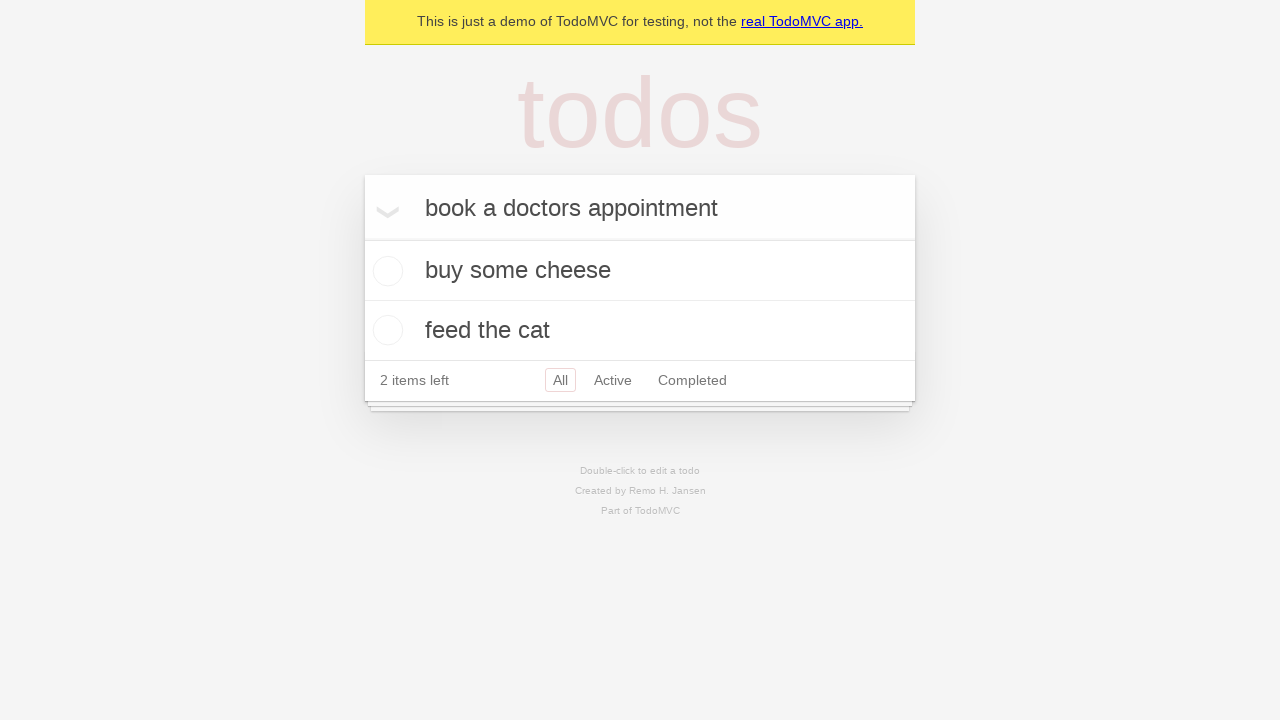

Pressed Enter to create todo 'book a doctors appointment' on internal:attr=[placeholder="What needs to be done?"i]
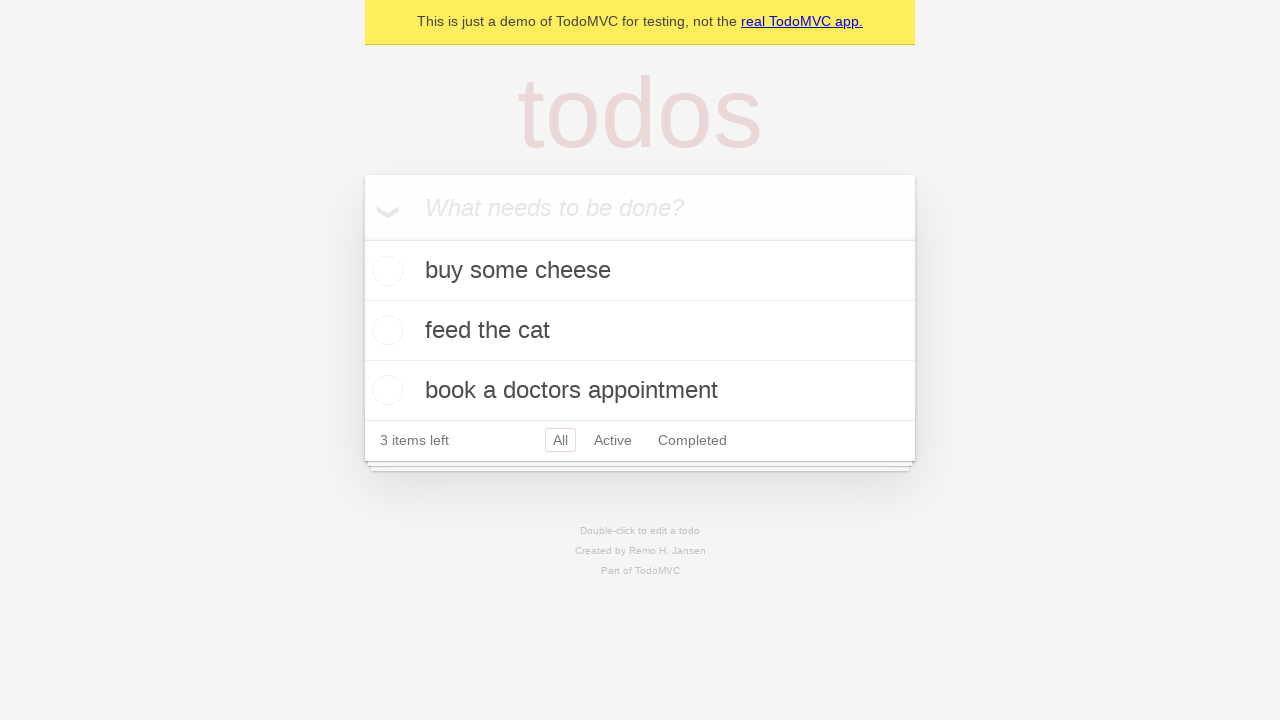

Waited for all 3 todos to be created
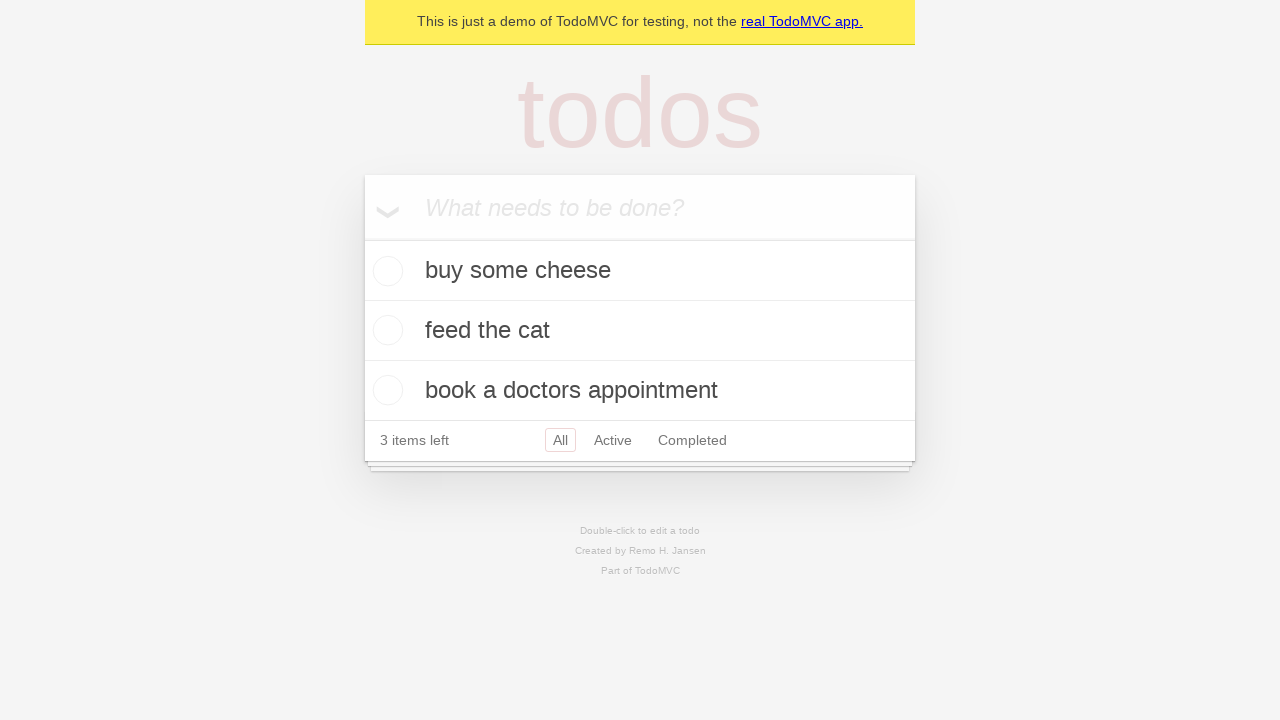

Double-clicked the second todo item to enter edit mode at (640, 331) on internal:testid=[data-testid="todo-item"s] >> nth=1
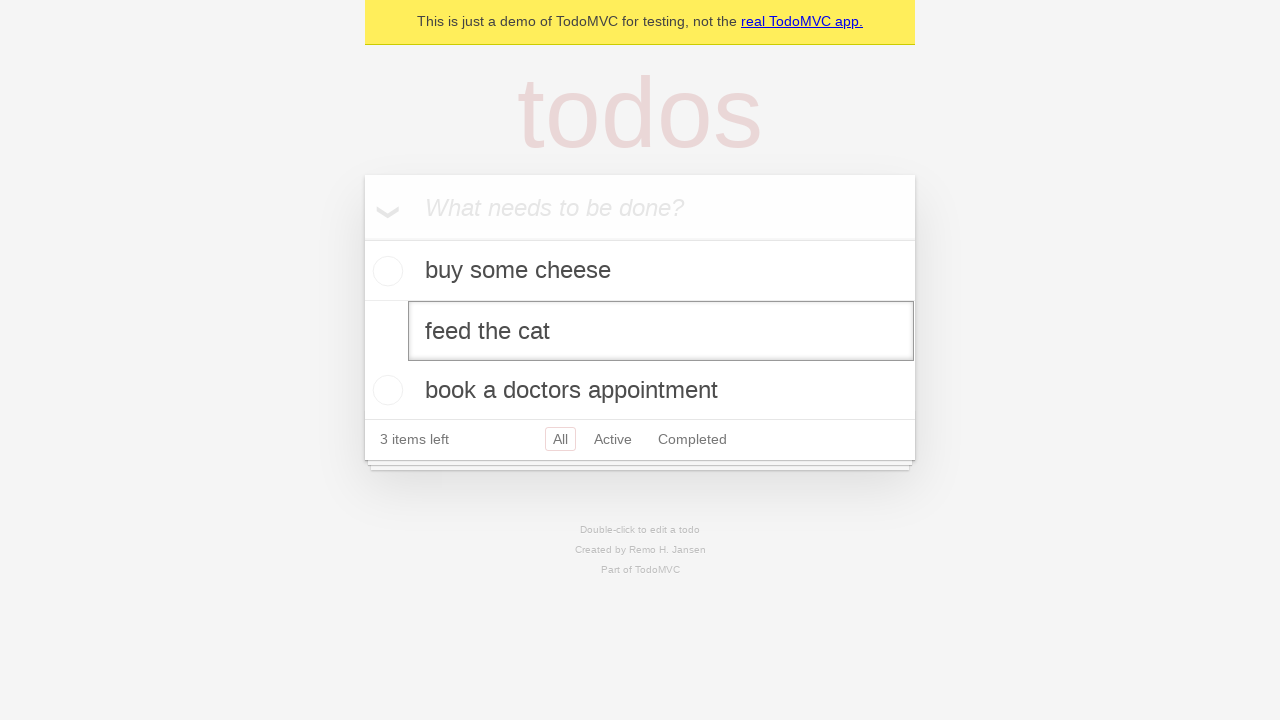

Filled edit field with 'buy some sausages' on internal:testid=[data-testid="todo-item"s] >> nth=1 >> internal:role=textbox[nam
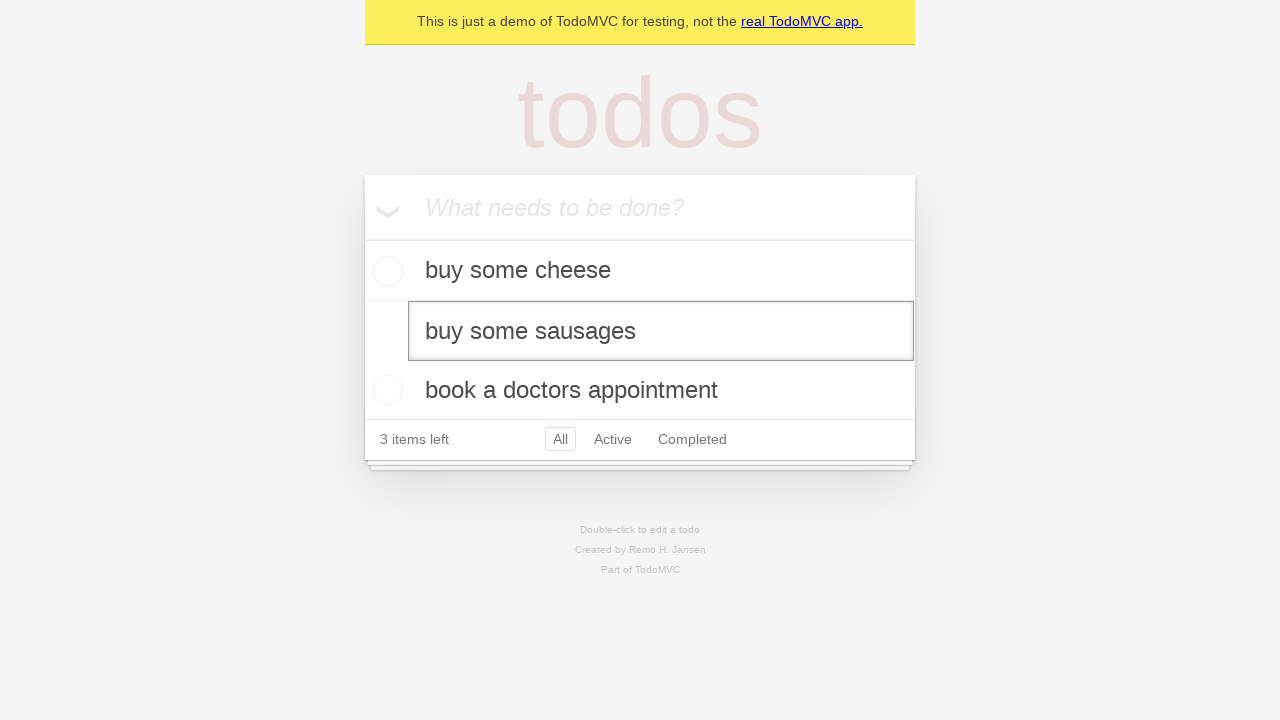

Pressed Escape key to cancel edit on internal:testid=[data-testid="todo-item"s] >> nth=1 >> internal:role=textbox[nam
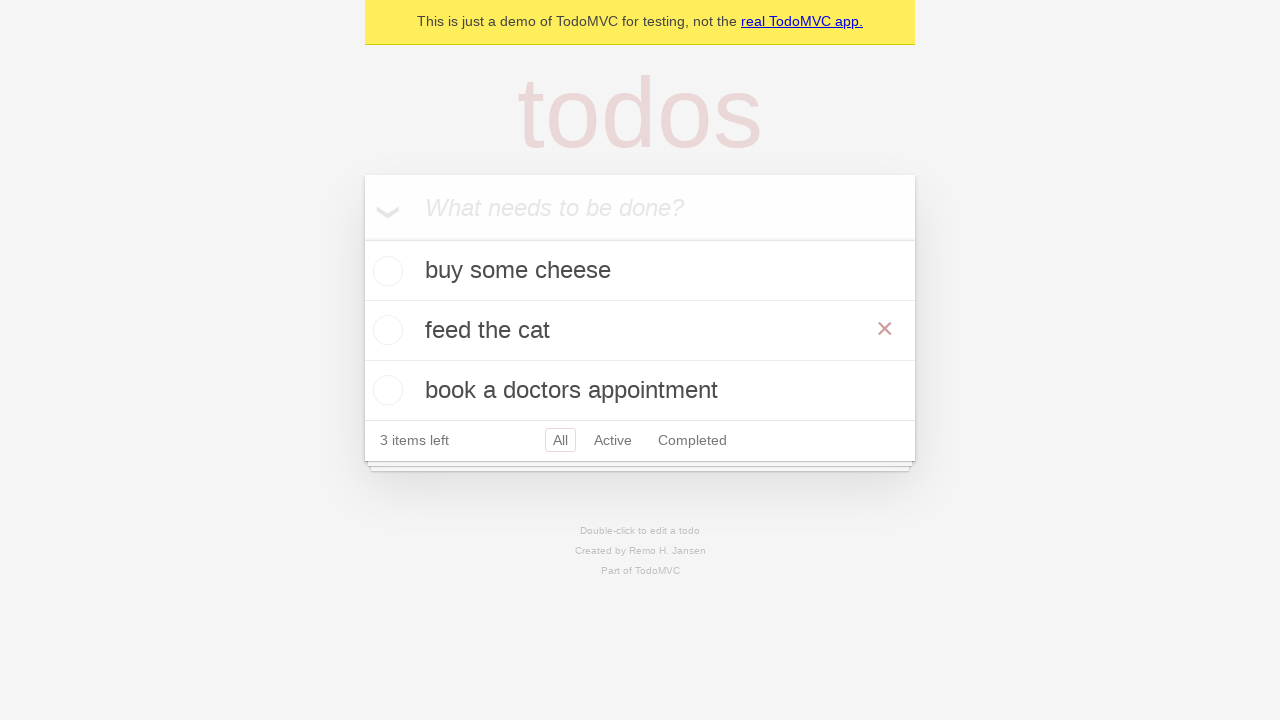

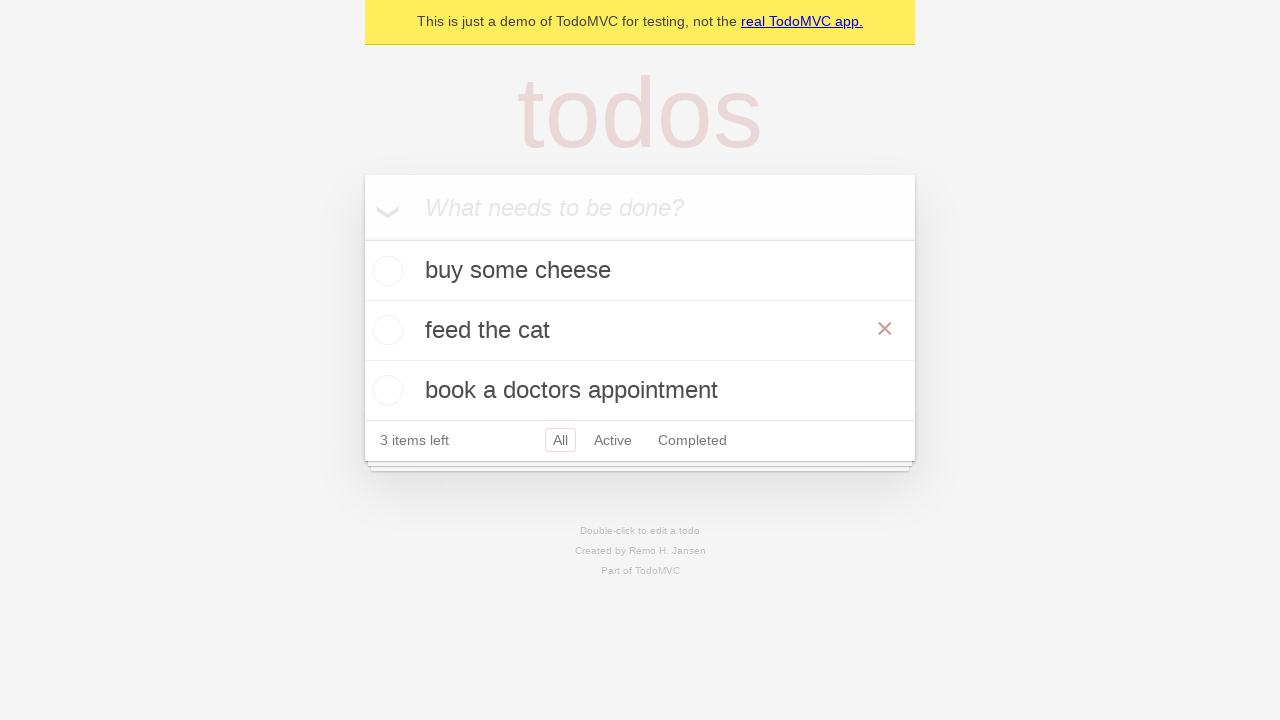